Tests click-and-hold action on a login form by filling credentials and performing a click-and-hold on the login button

Starting URL: http://the-internet.herokuapp.com/login

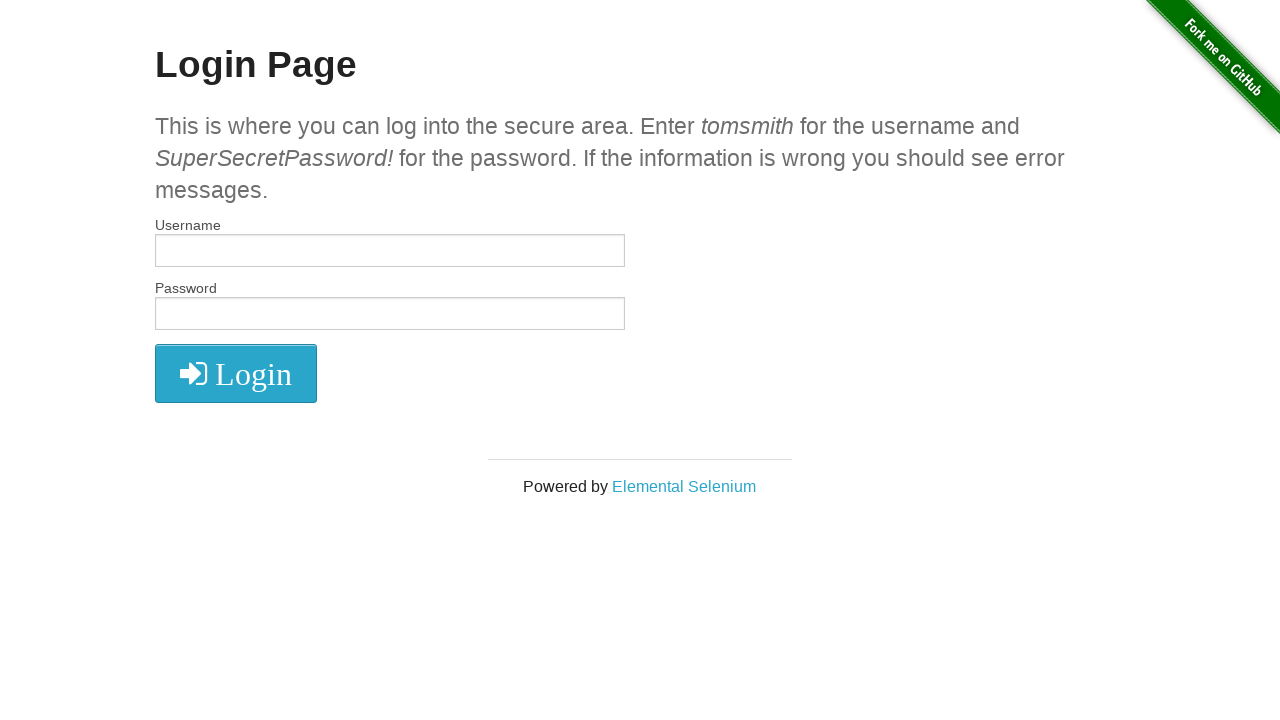

Filled username field with 'tomsmith' on #username
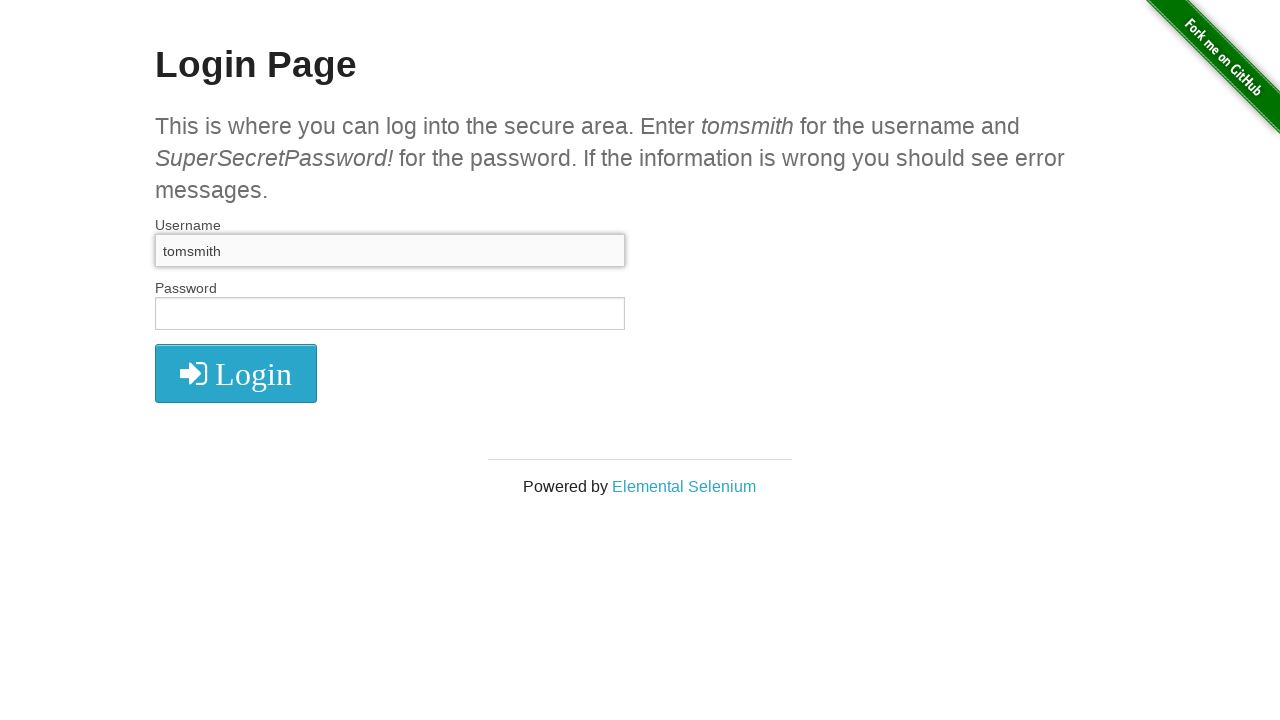

Filled password field with 'SuperSecretPassword!' on #password
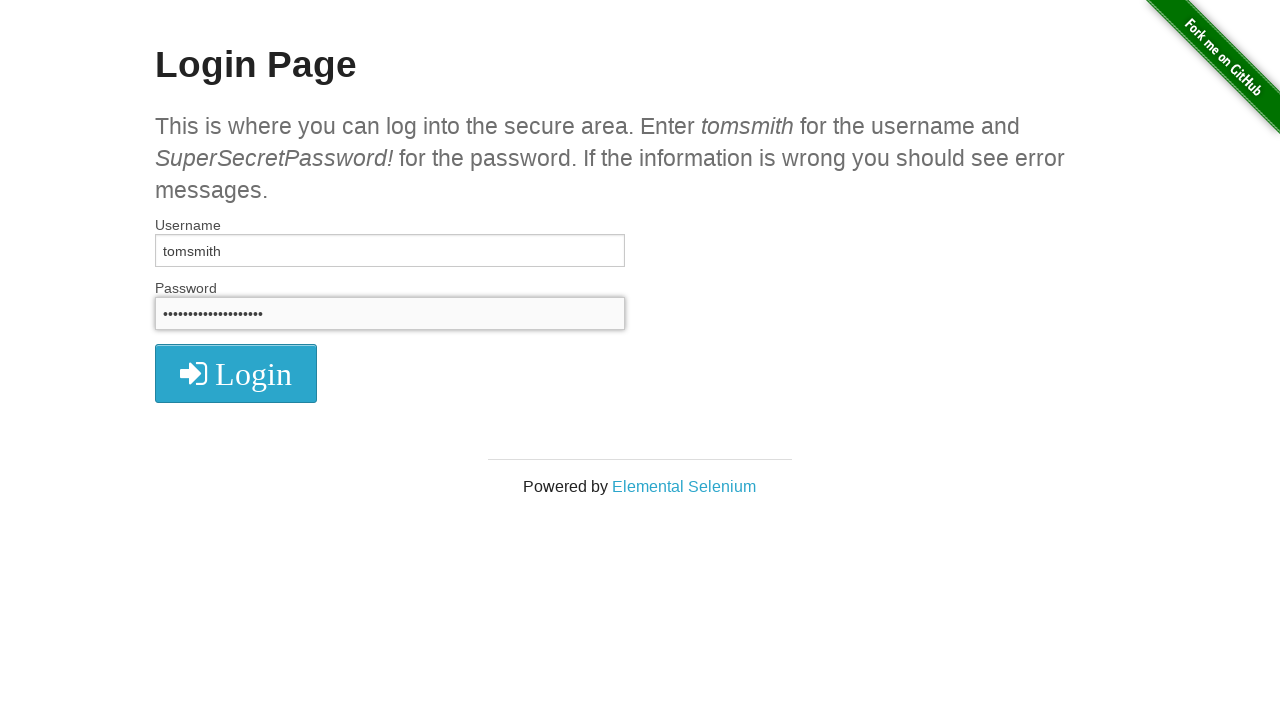

Hovered over login button at (236, 373) on .radius
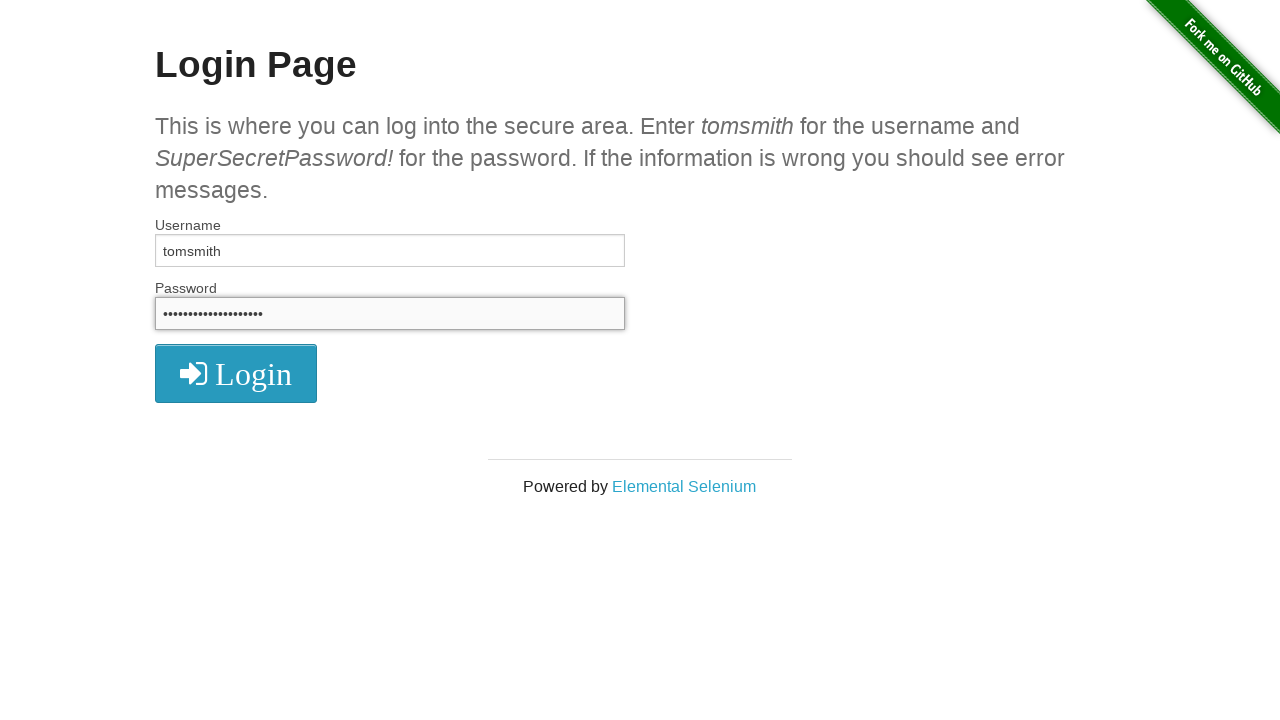

Performed mouse down (click-and-hold) on login button at (236, 373)
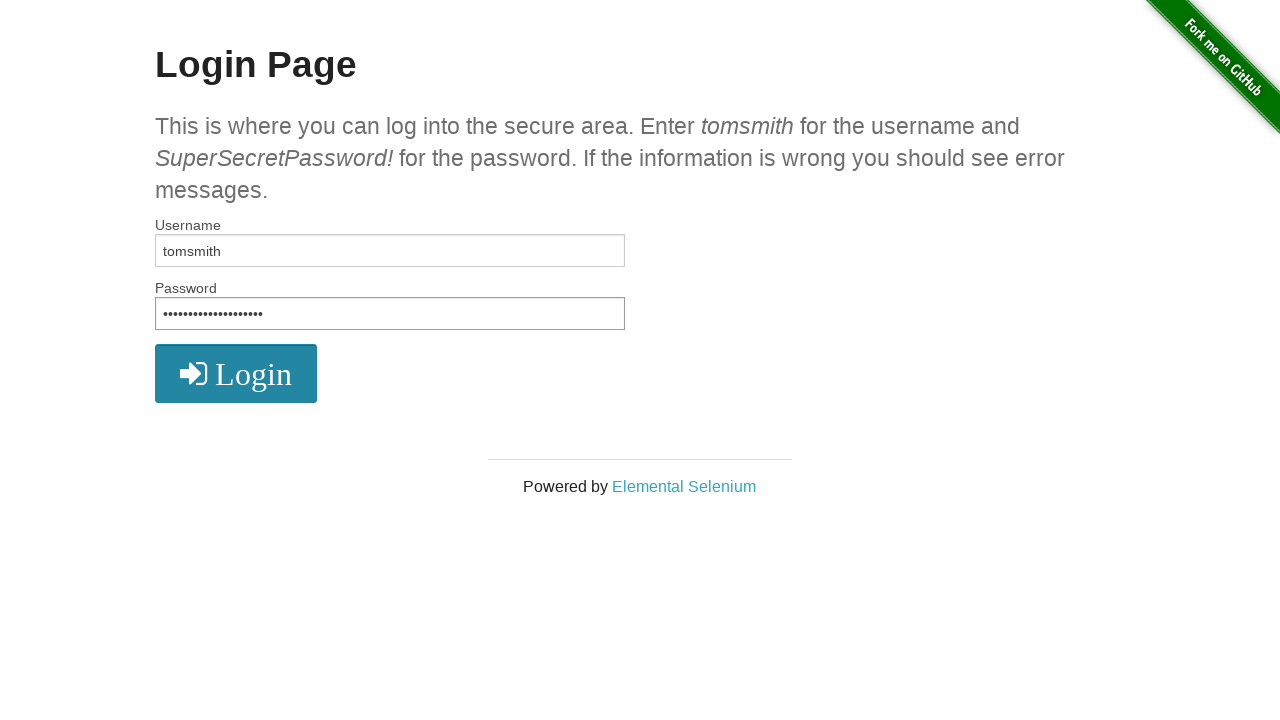

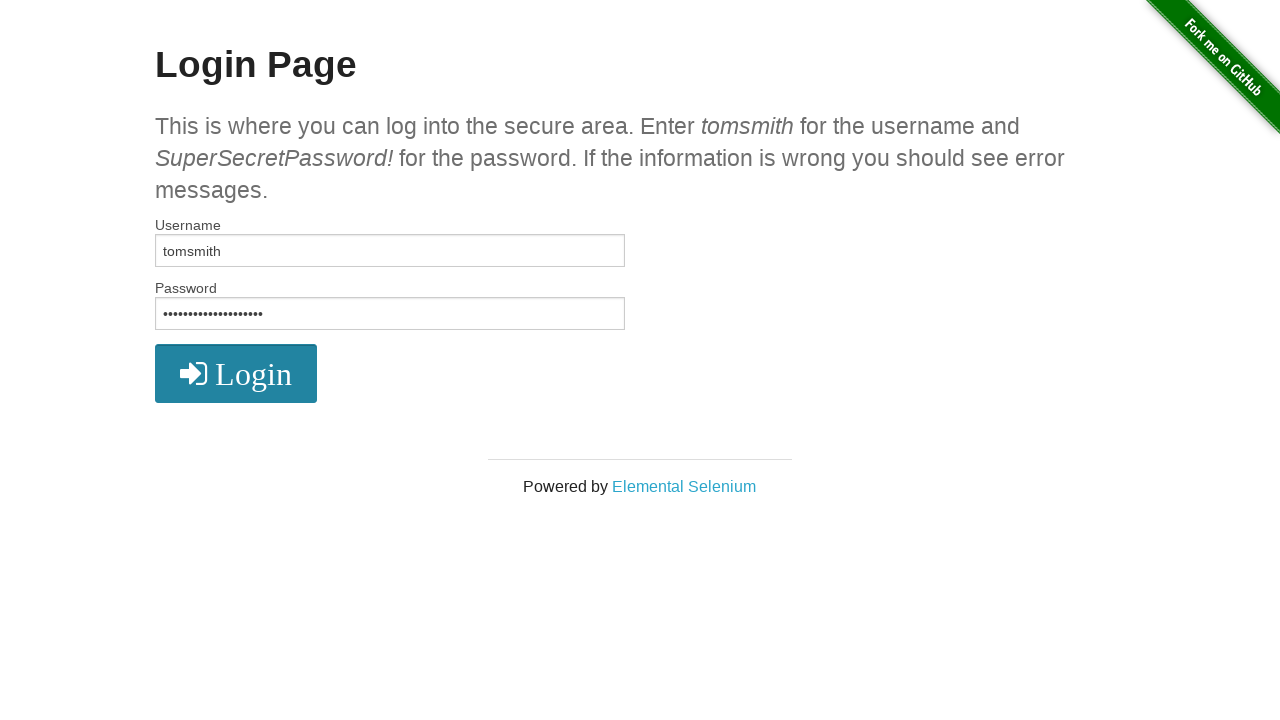